Tests error validation when a number below 50 is entered

Starting URL: https://kristinek.github.io/site/tasks/enter_a_number

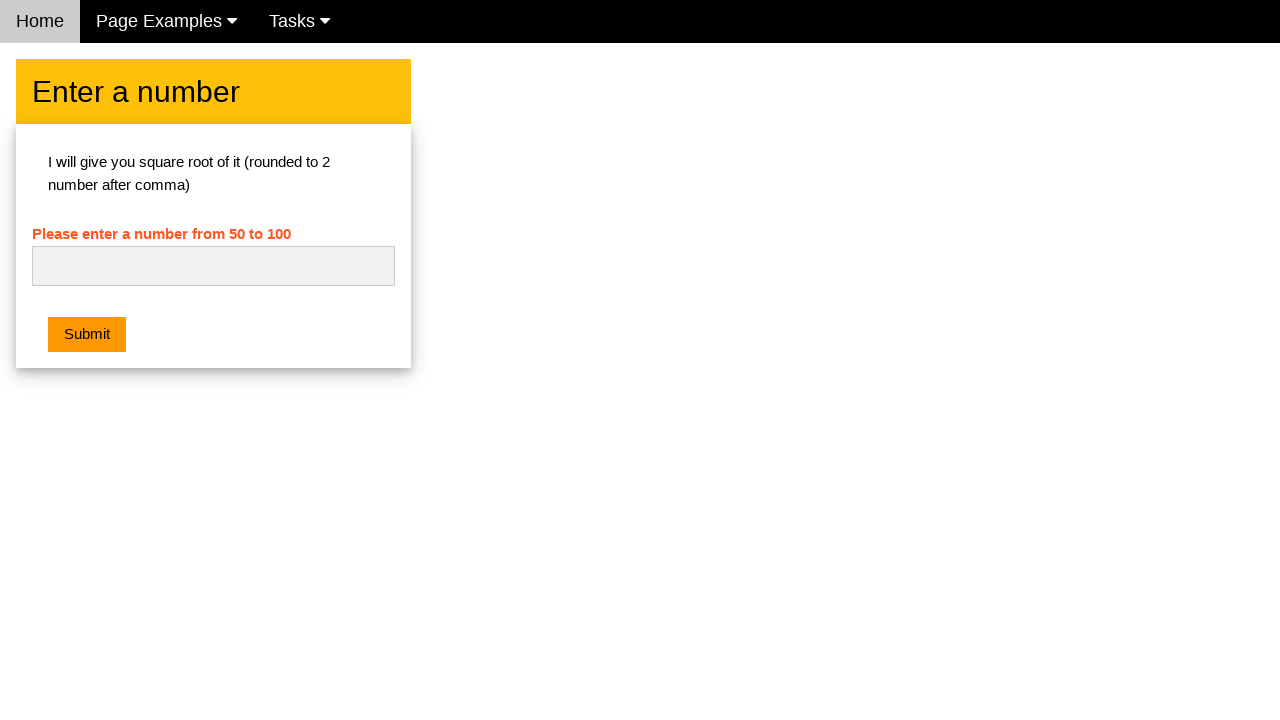

Filled number input field with '40' (below minimum of 50) on #numb
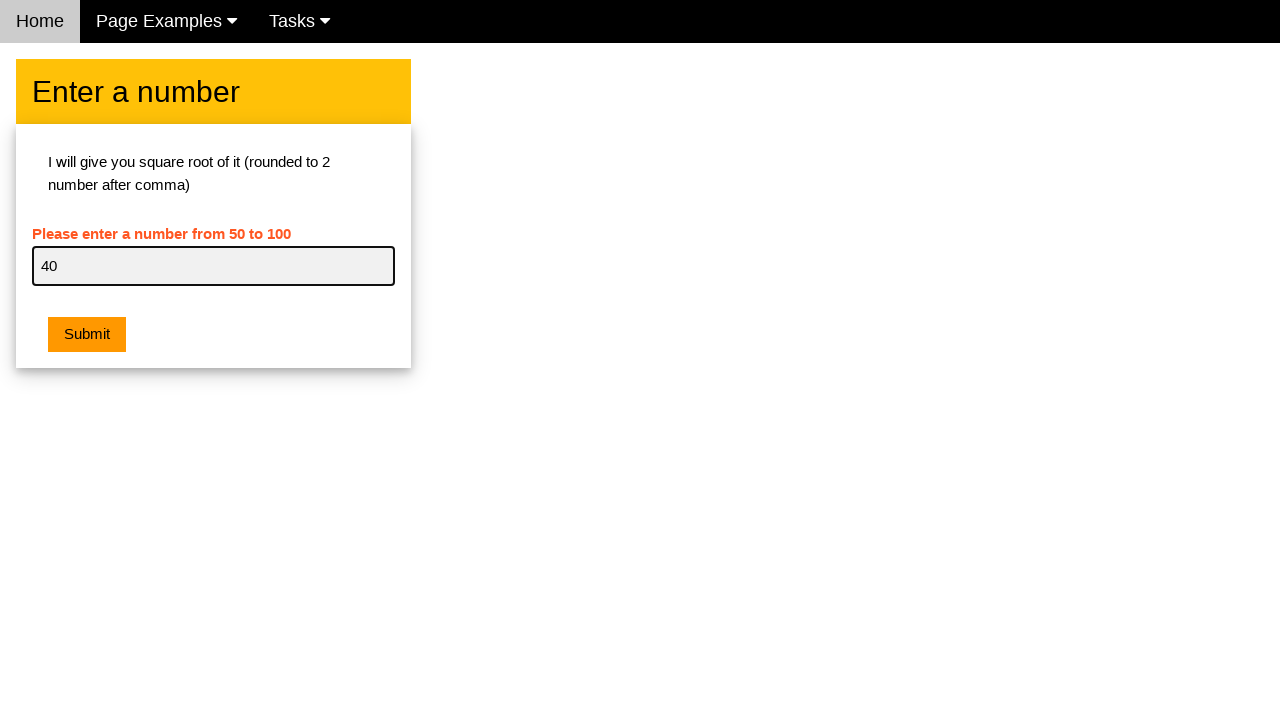

Clicked submit button at (87, 335) on .w3-btn
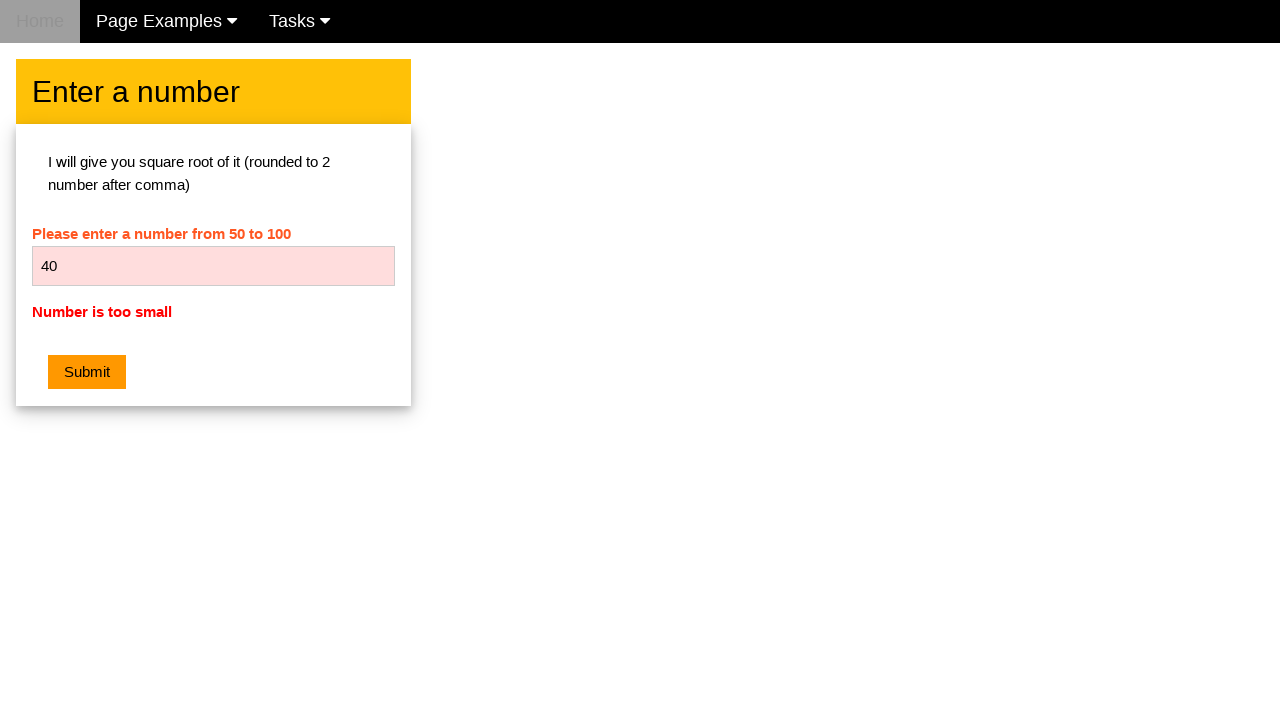

Retrieved error message text
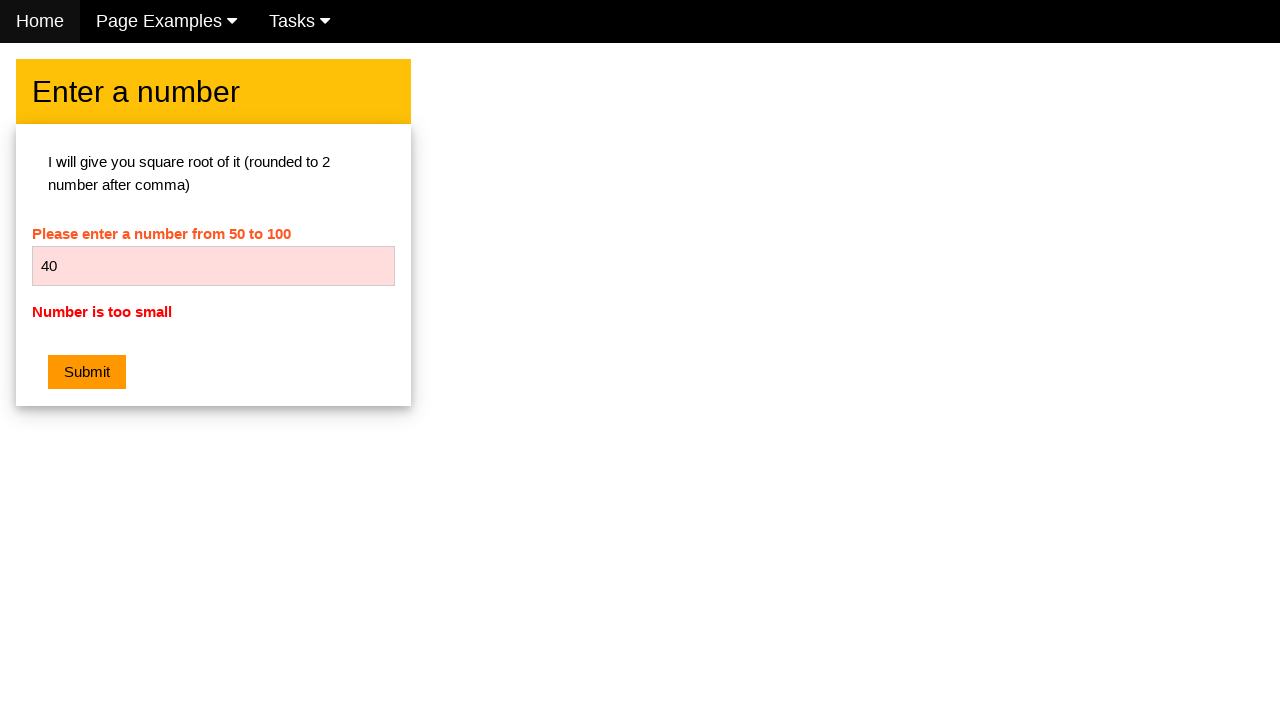

Verified error message displays 'Number is too small'
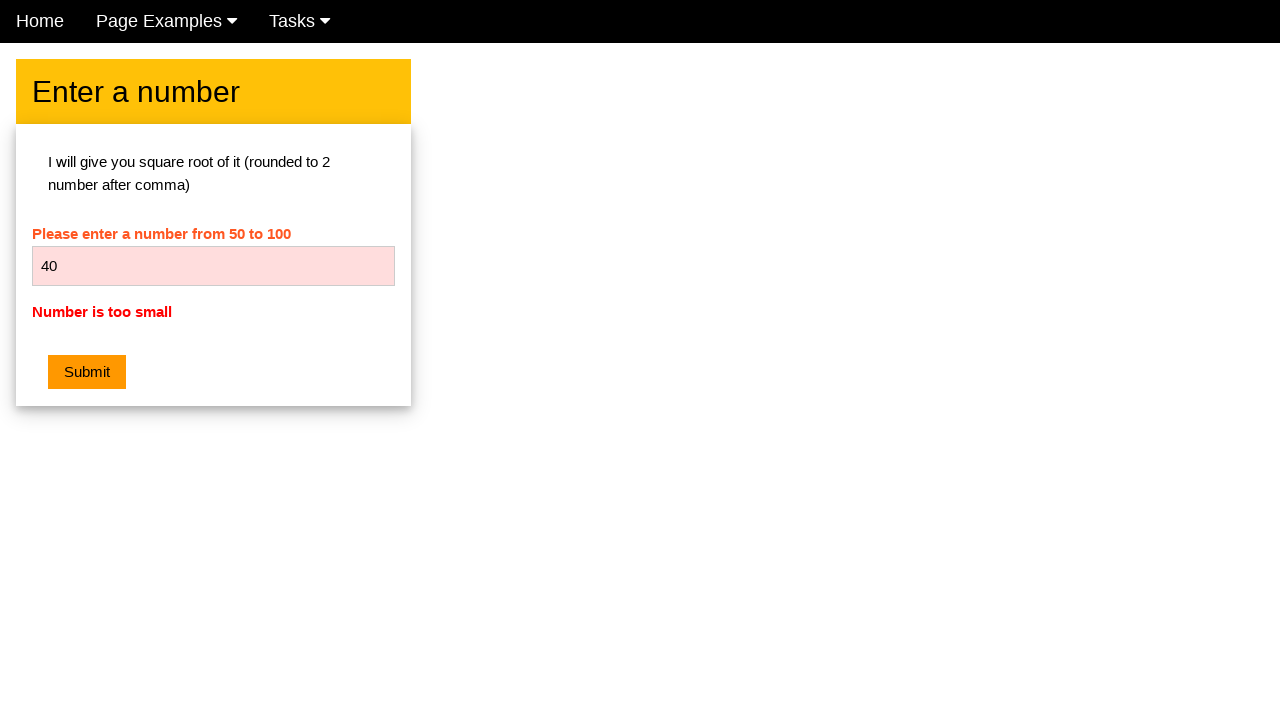

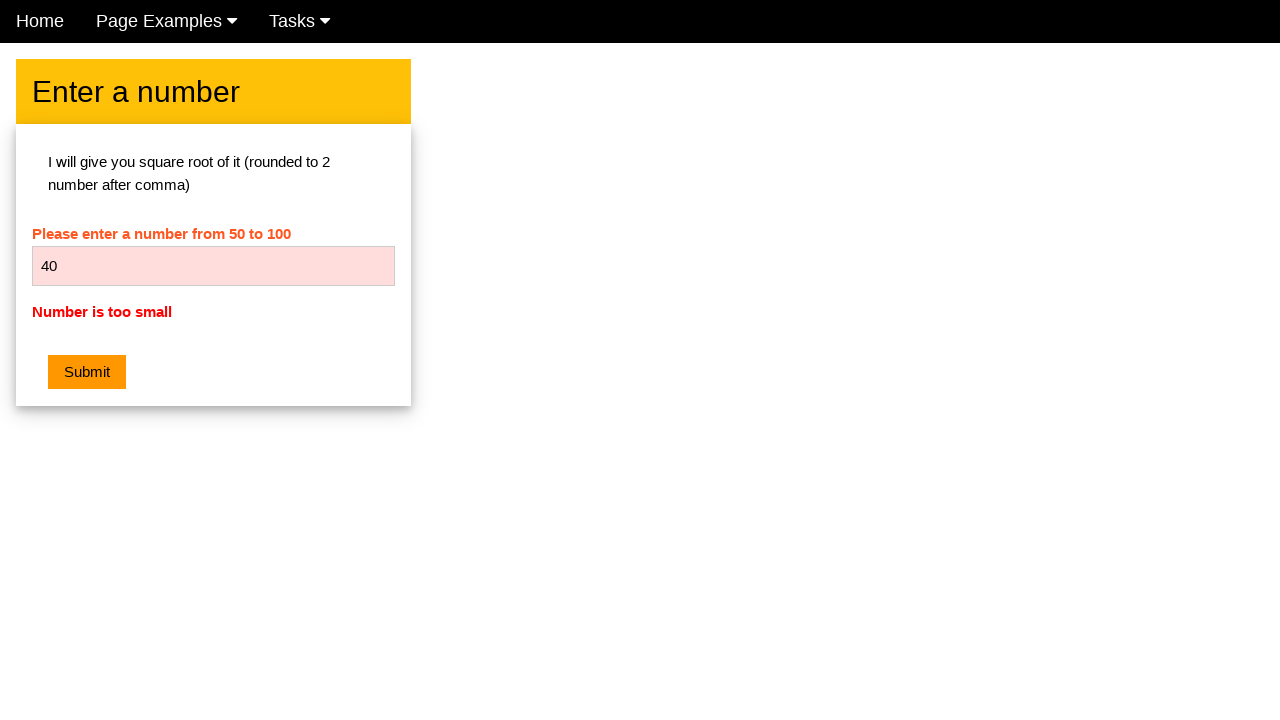